Tests right-click functionality on a button element and verifies the resulting message is displayed

Starting URL: https://demoqa.com/buttons

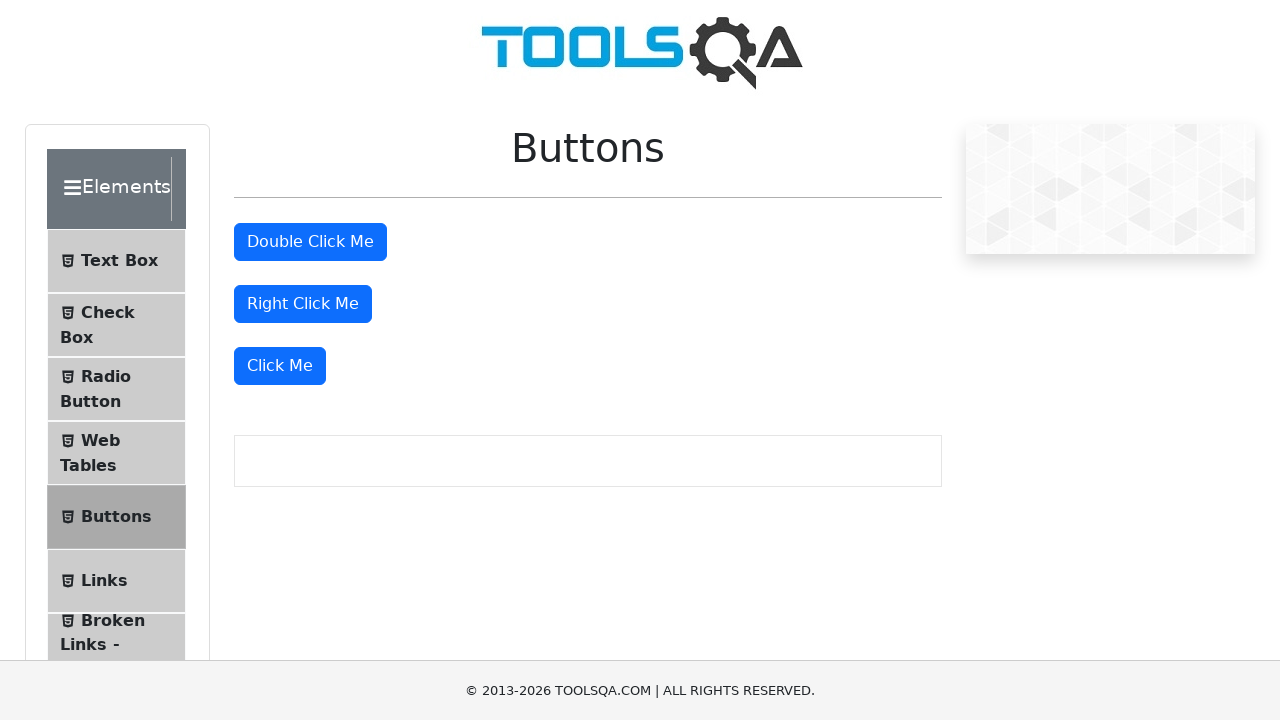

Located the right-click button element
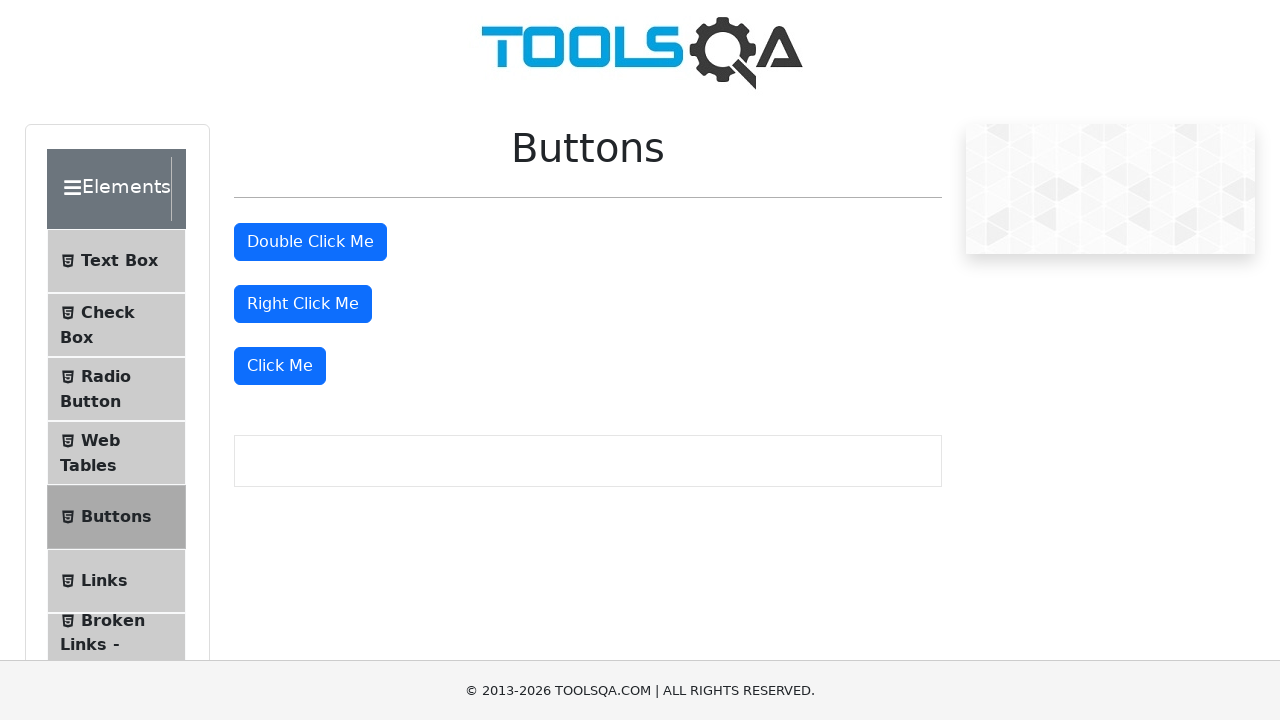

Performed right-click action on button element at (303, 304) on #rightClickBtn
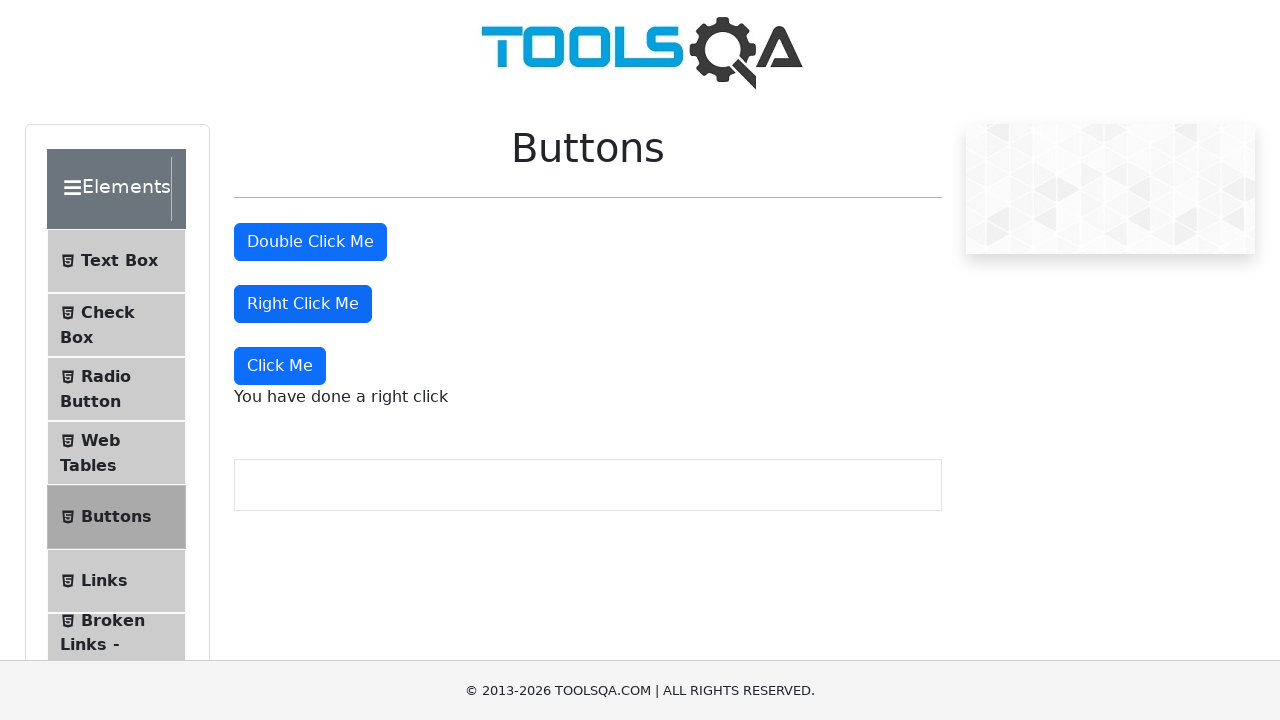

Right-click message element became visible
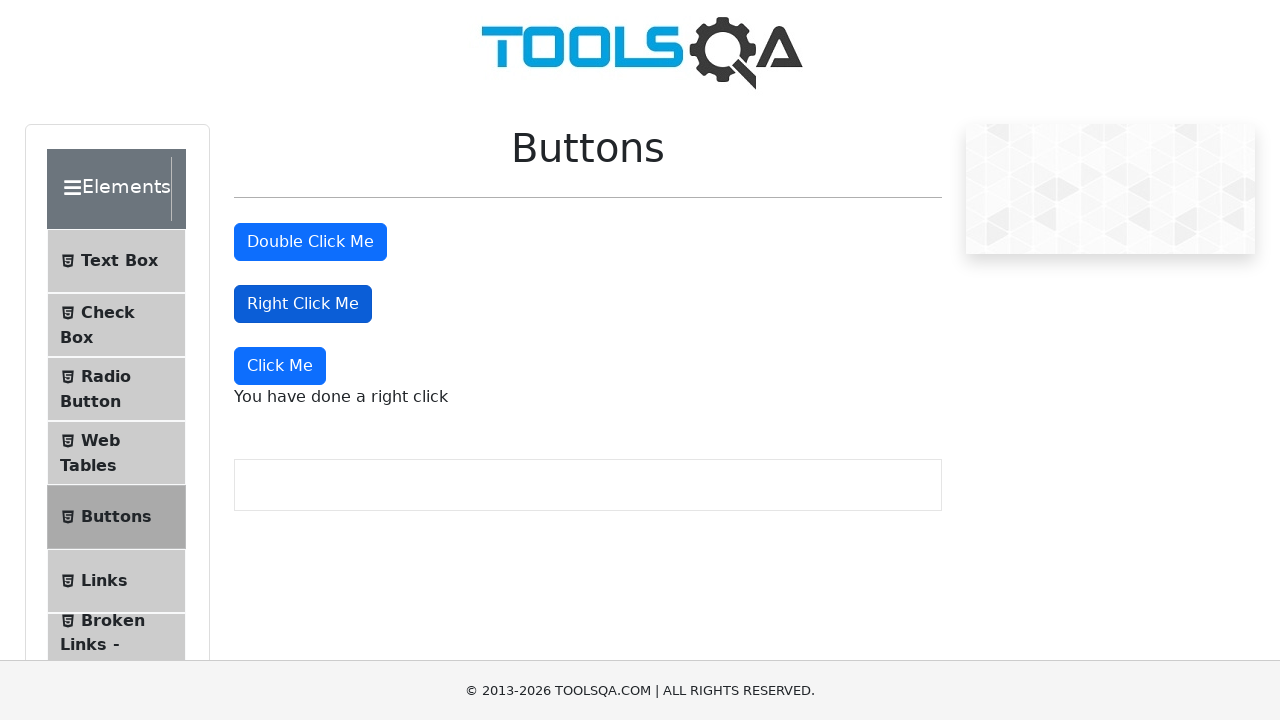

Located the right-click message element
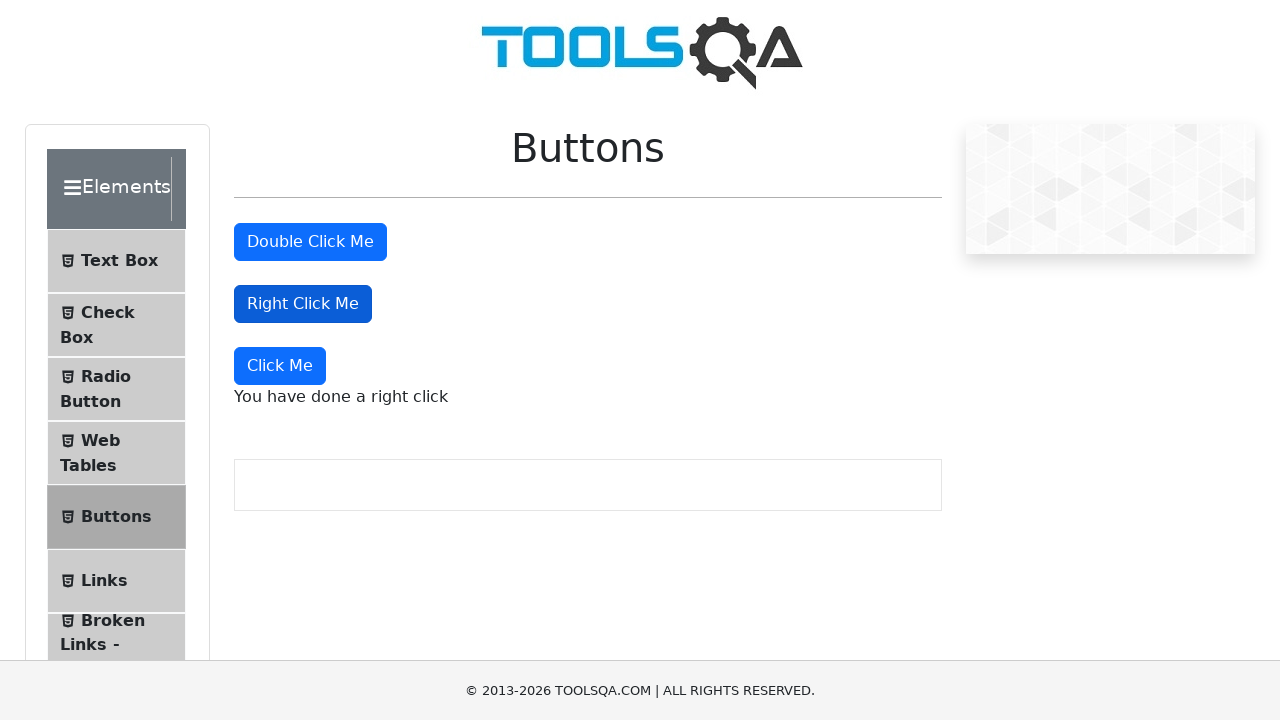

Retrieved and printed right-click message text
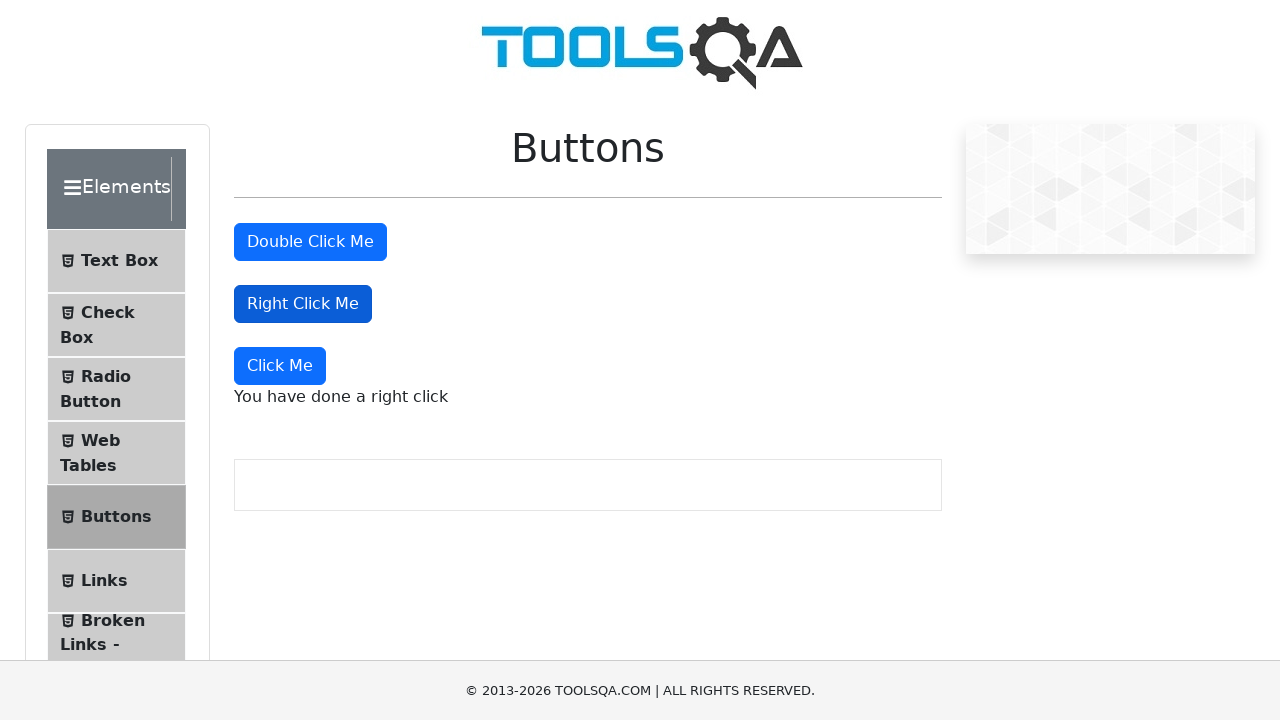

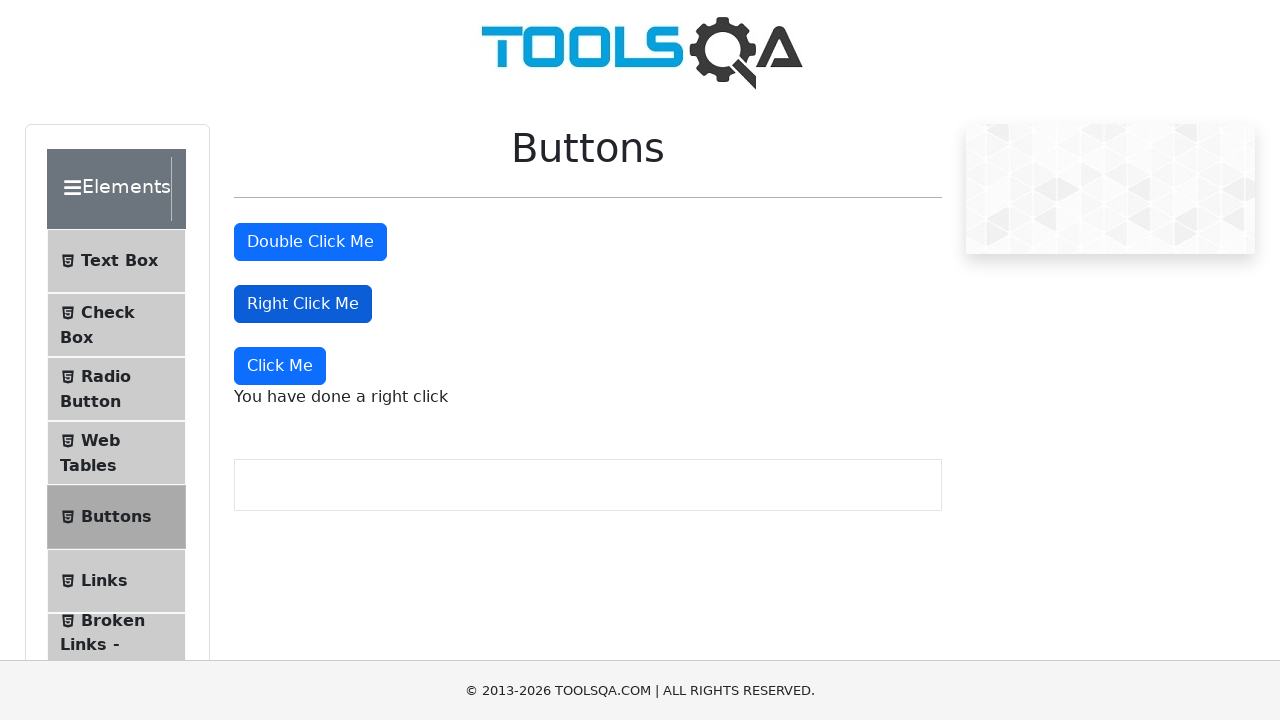